Tests the Text Box form on DemoQA by clicking on the Text Box menu item and filling in name and email fields

Starting URL: https://demoqa.com/text-box

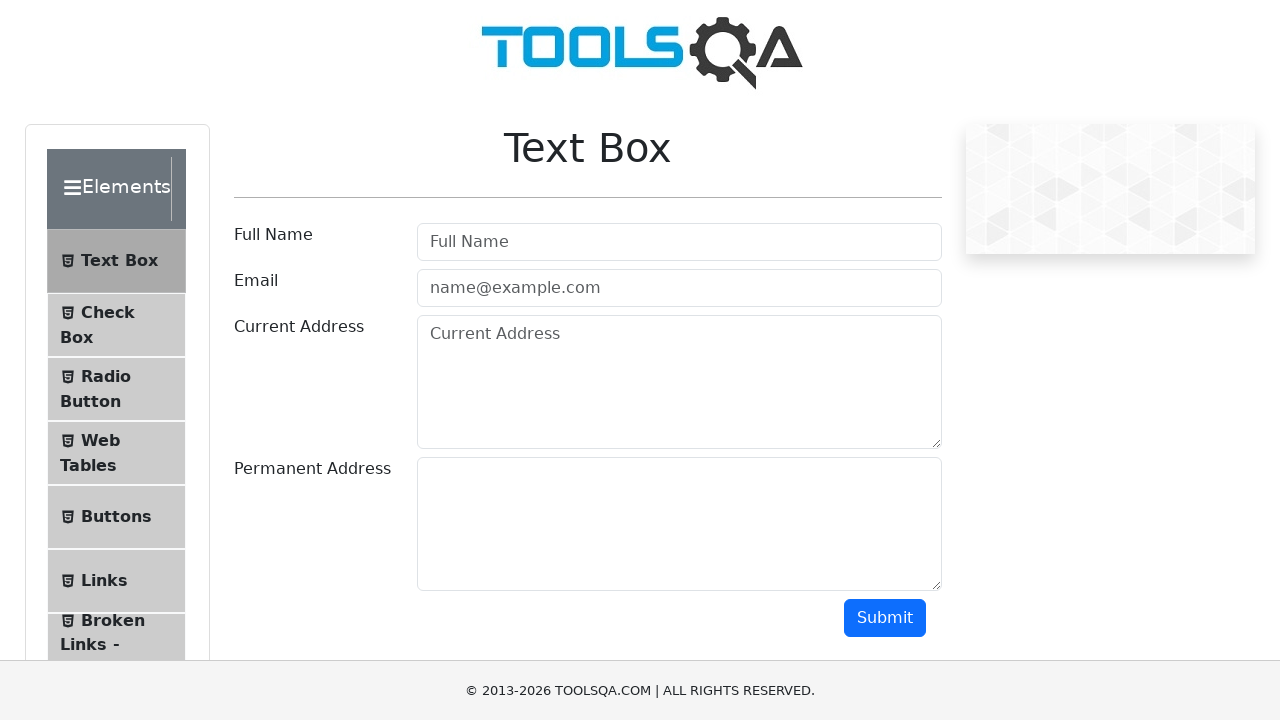

Clicked on Text Box menu item at (119, 261) on xpath=//span[normalize-space()='Text Box']
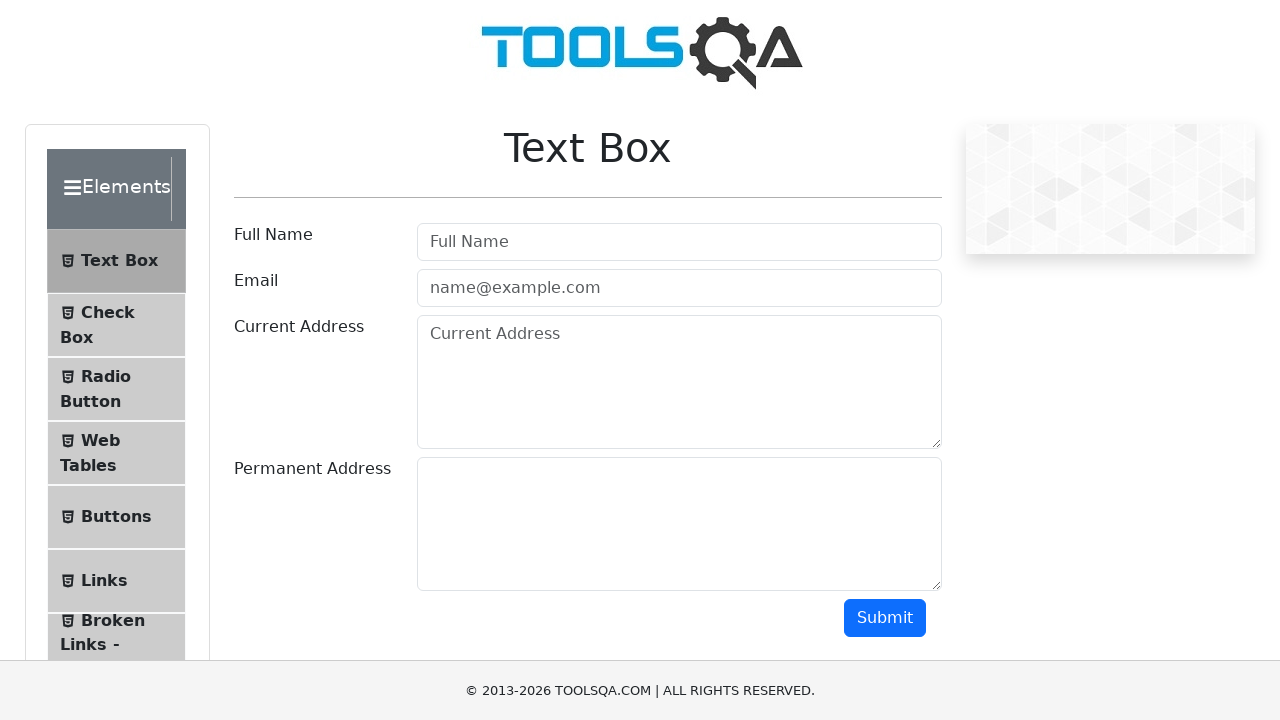

Filled name field with 'Vikas' on #userName
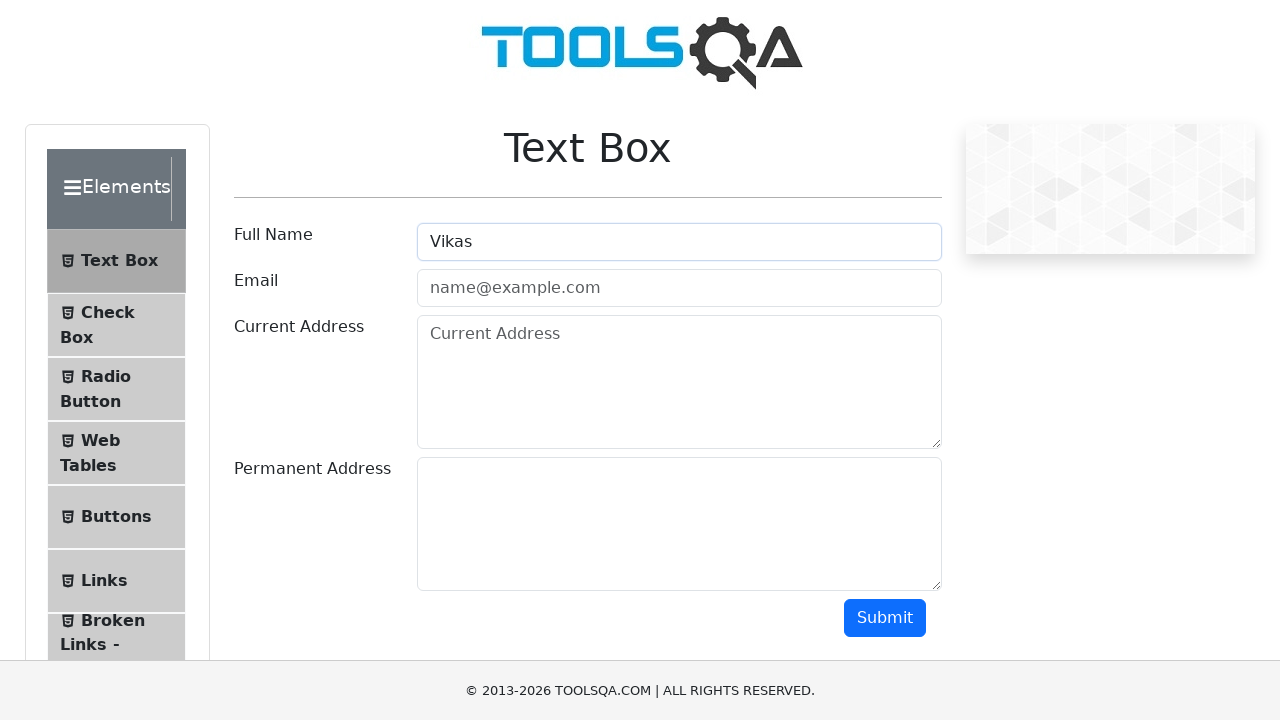

Filled email field with 'vikas@gmail.com' on #userEmail
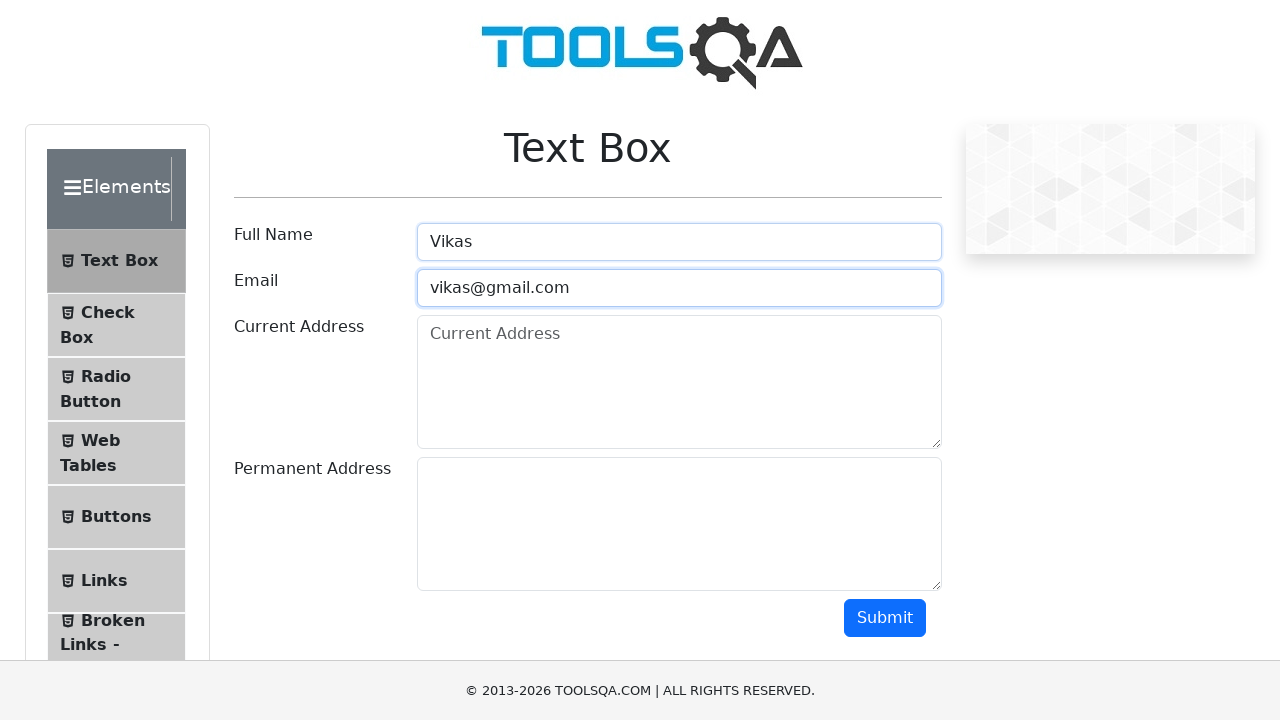

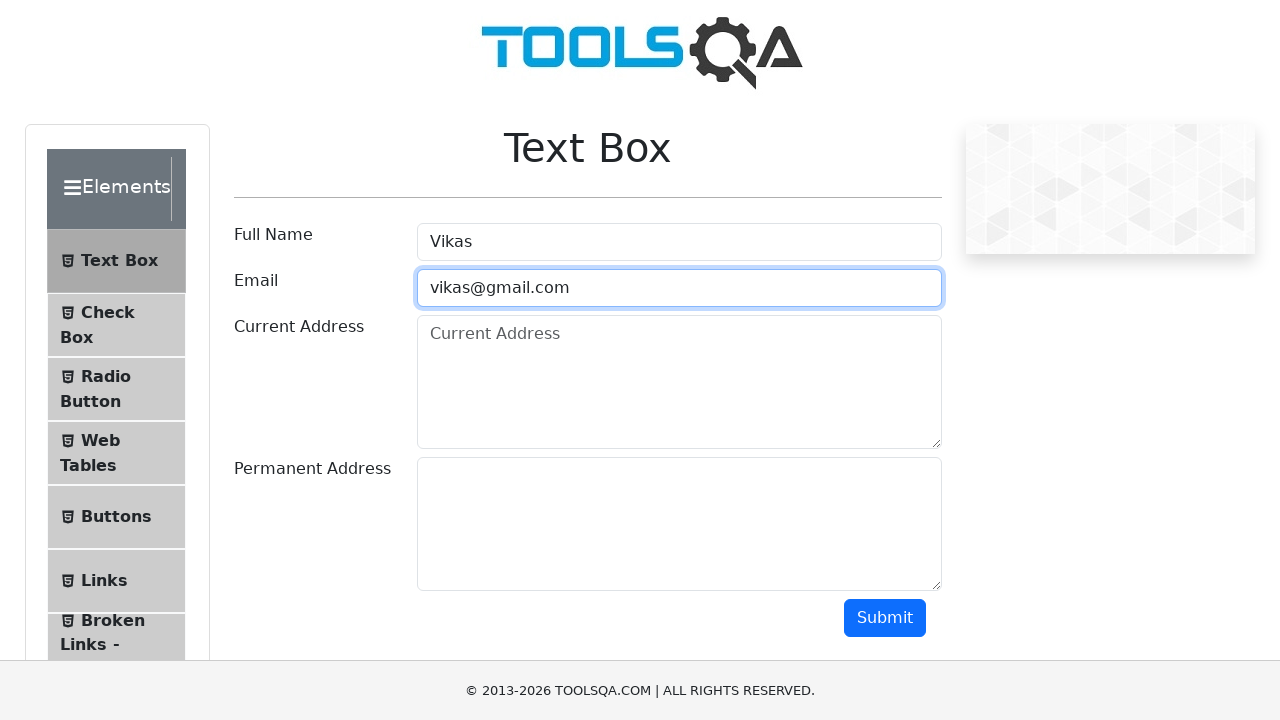